Tests double-click functionality on a jQuery documentation page by performing a double-click on an element inside an iframe using two different methods

Starting URL: https://api.jquery.com/dblclick/

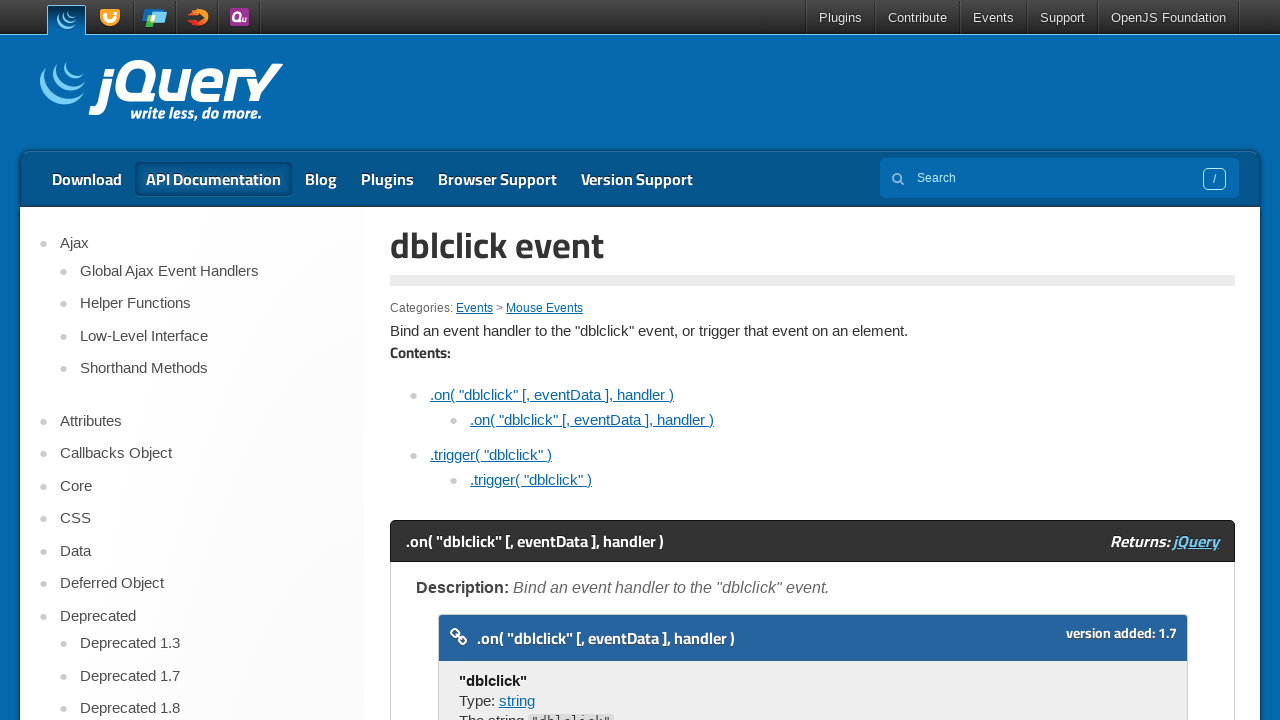

Located iframe on jQuery dblclick documentation page
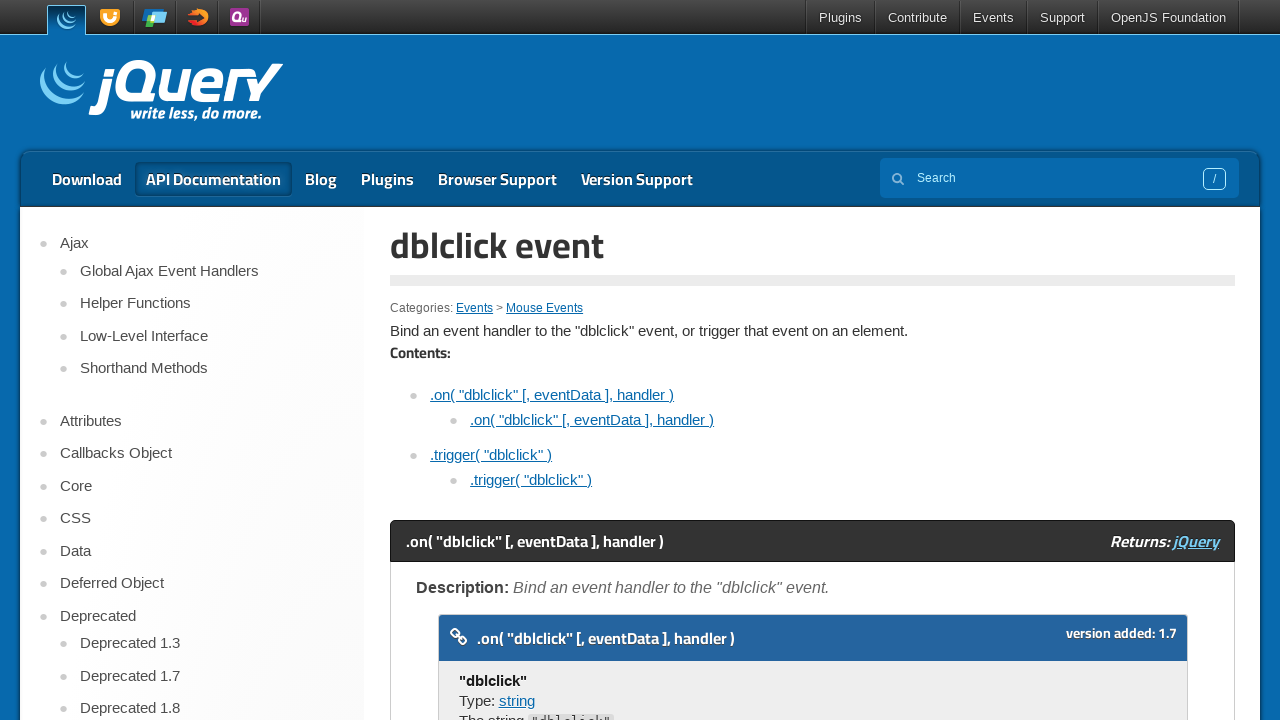

Located div element inside iframe
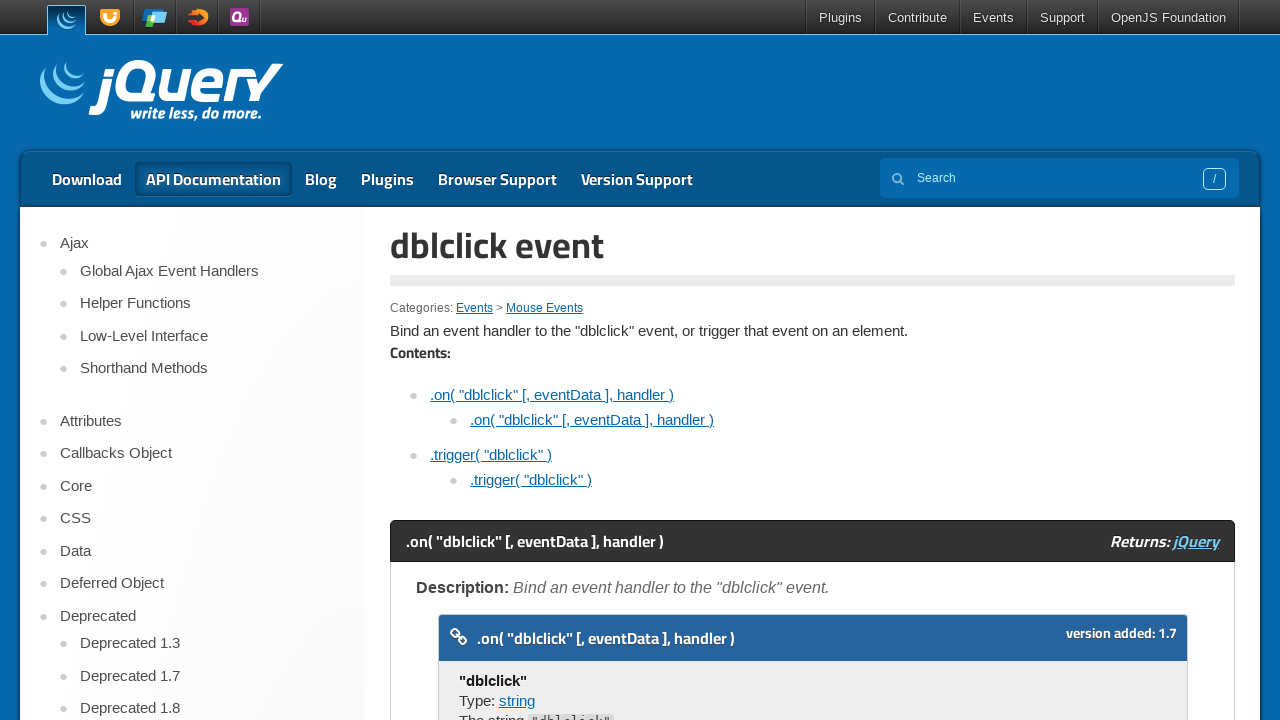

Performed double-click on div element using dblclick() method at (478, 360) on iframe >> internal:control=enter-frame >> div
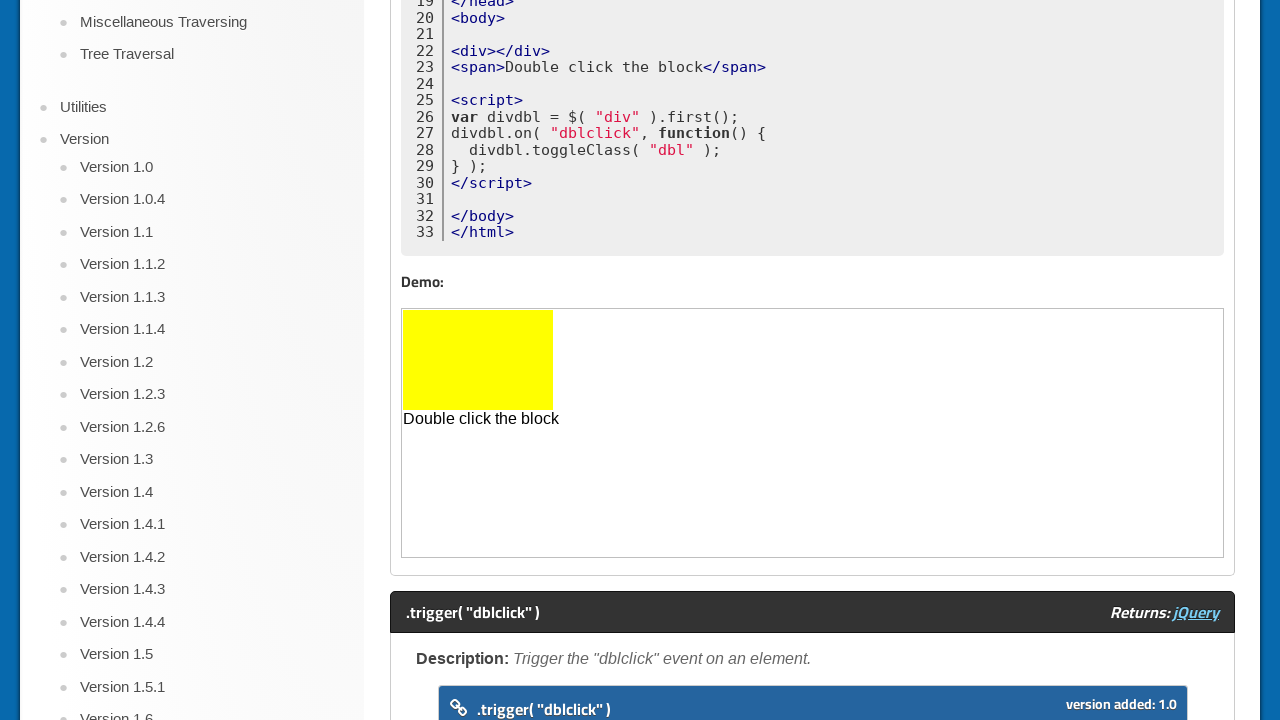

Performed double-click on div element using click() method with clickCount=2 at (478, 360) on iframe >> internal:control=enter-frame >> div
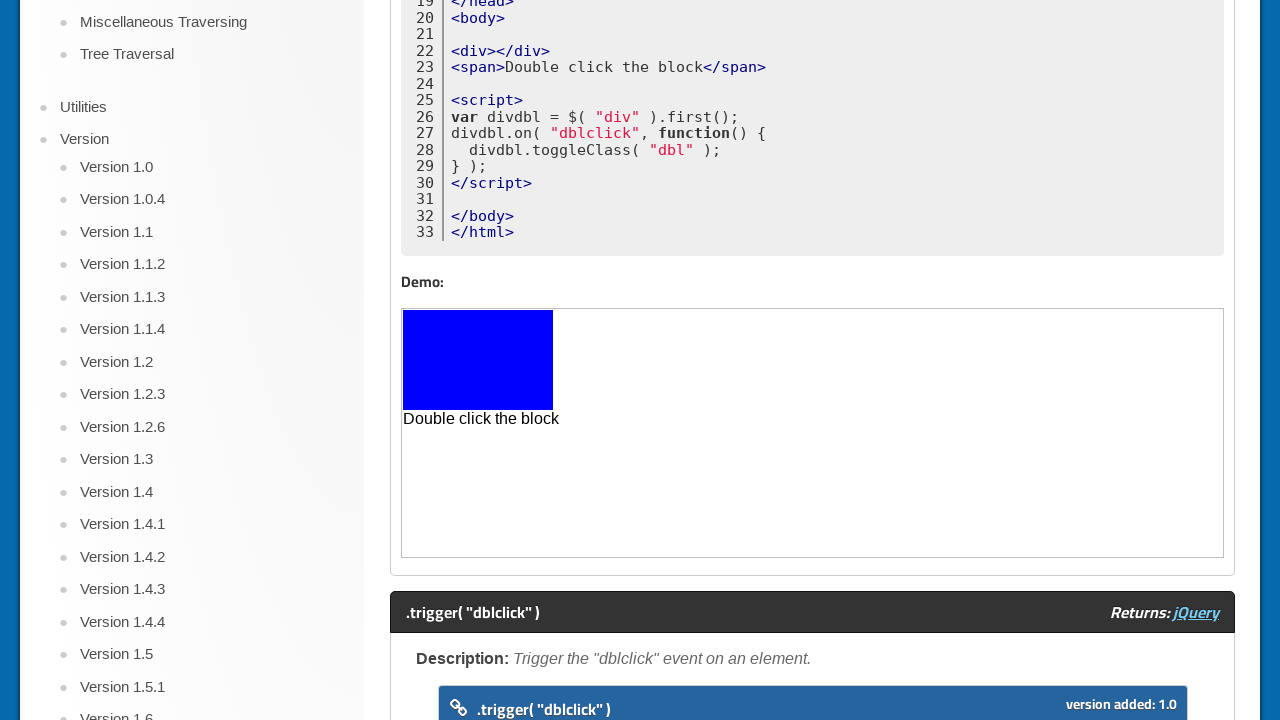

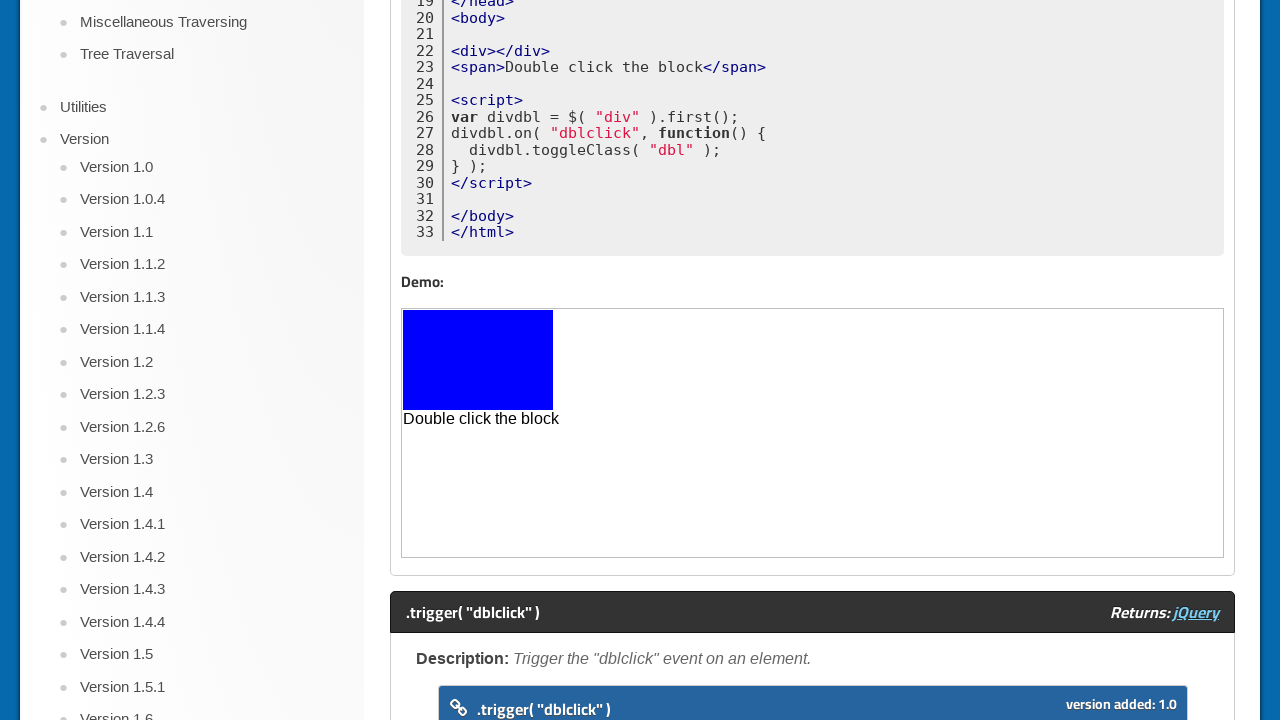